Tests for breaking news notification and alert systems by checking for notification elements and subscription options.

Starting URL: https://www.channelnewsasia.com

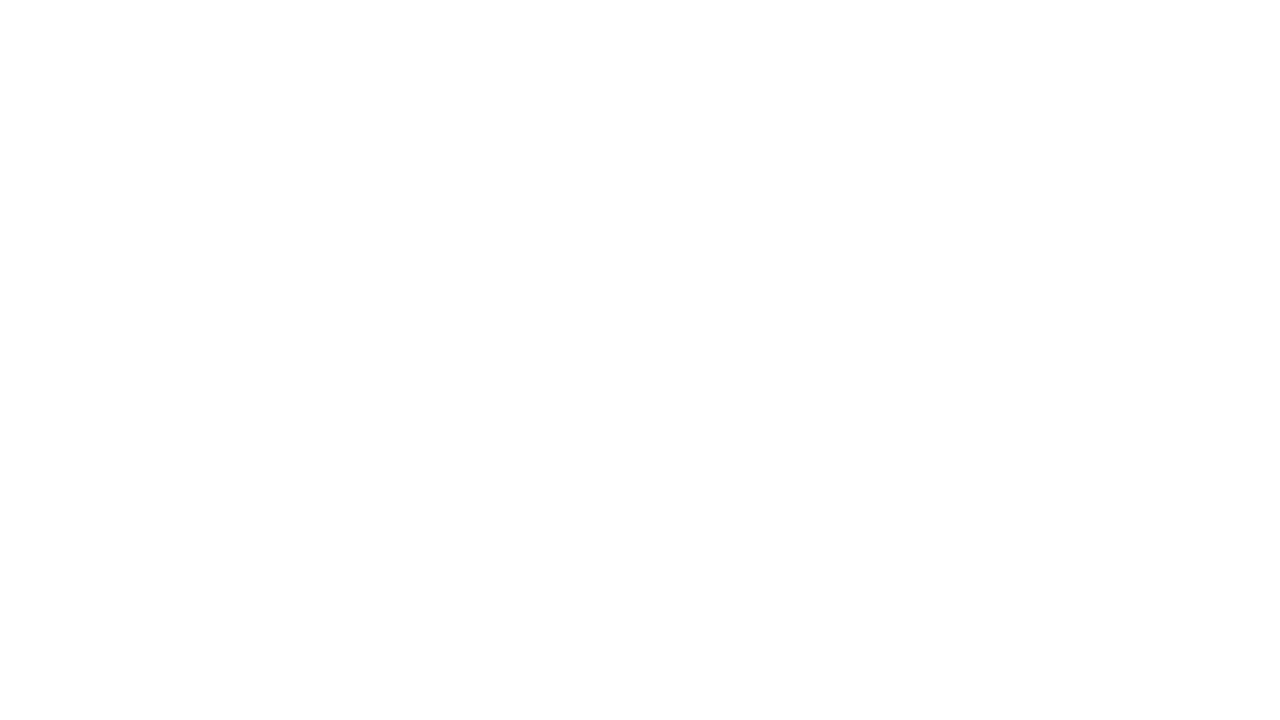

Waited for page to load with networkidle state
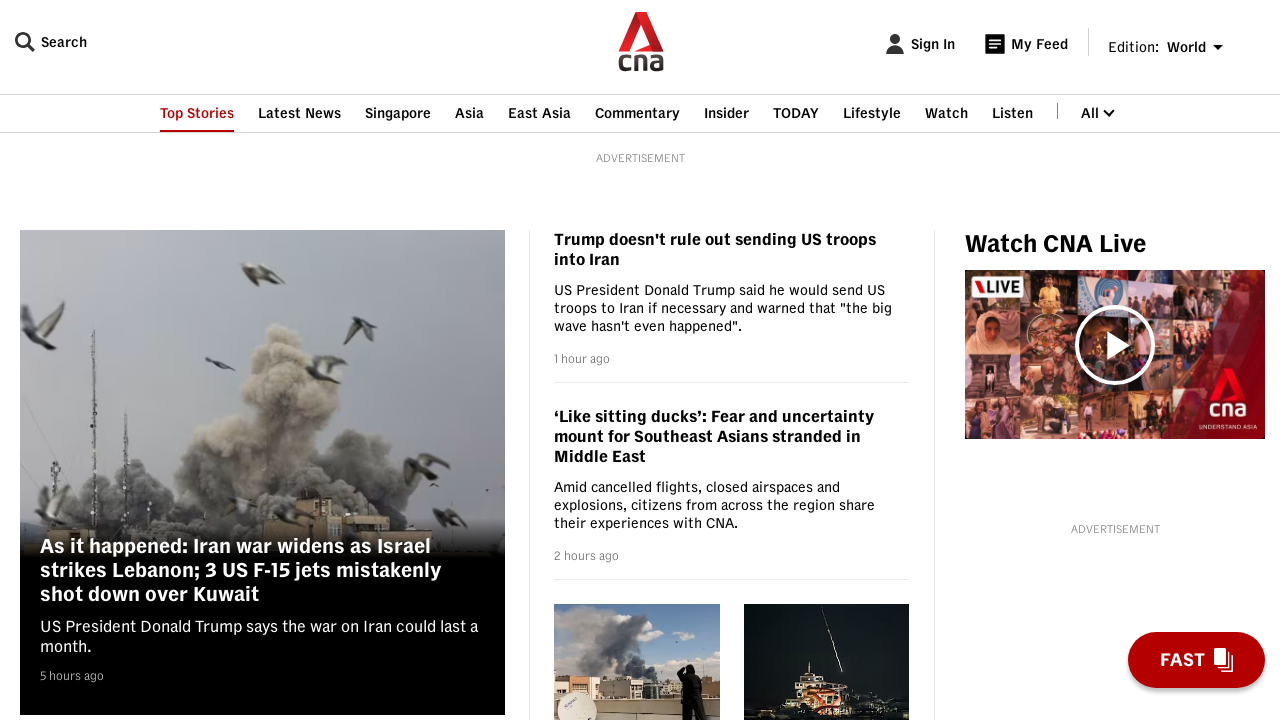

Located notification system elements on the page
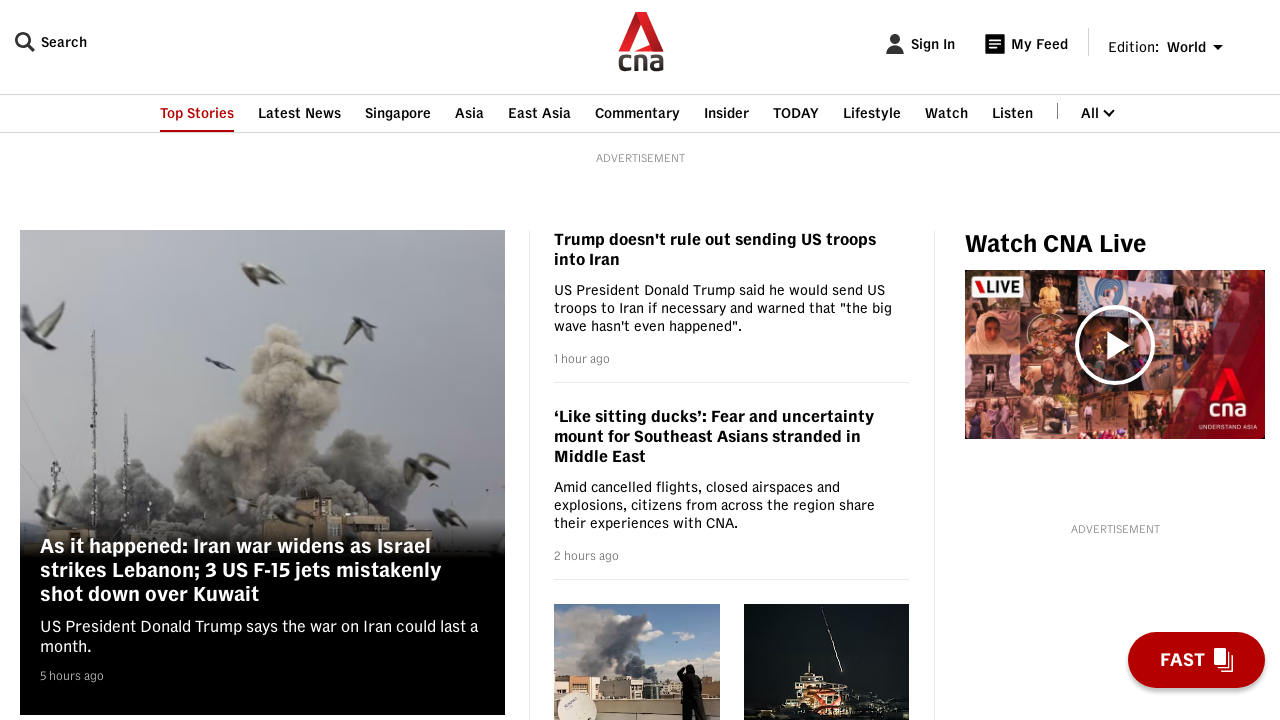

Found 0 notification elements
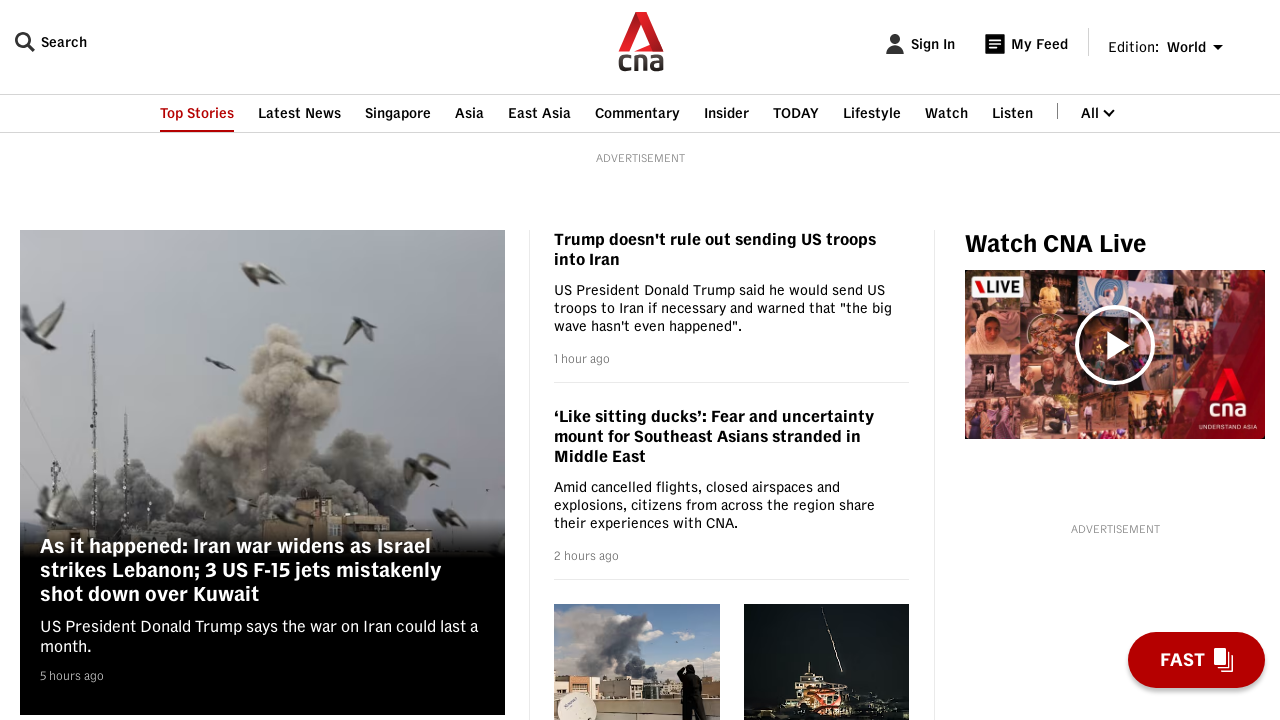

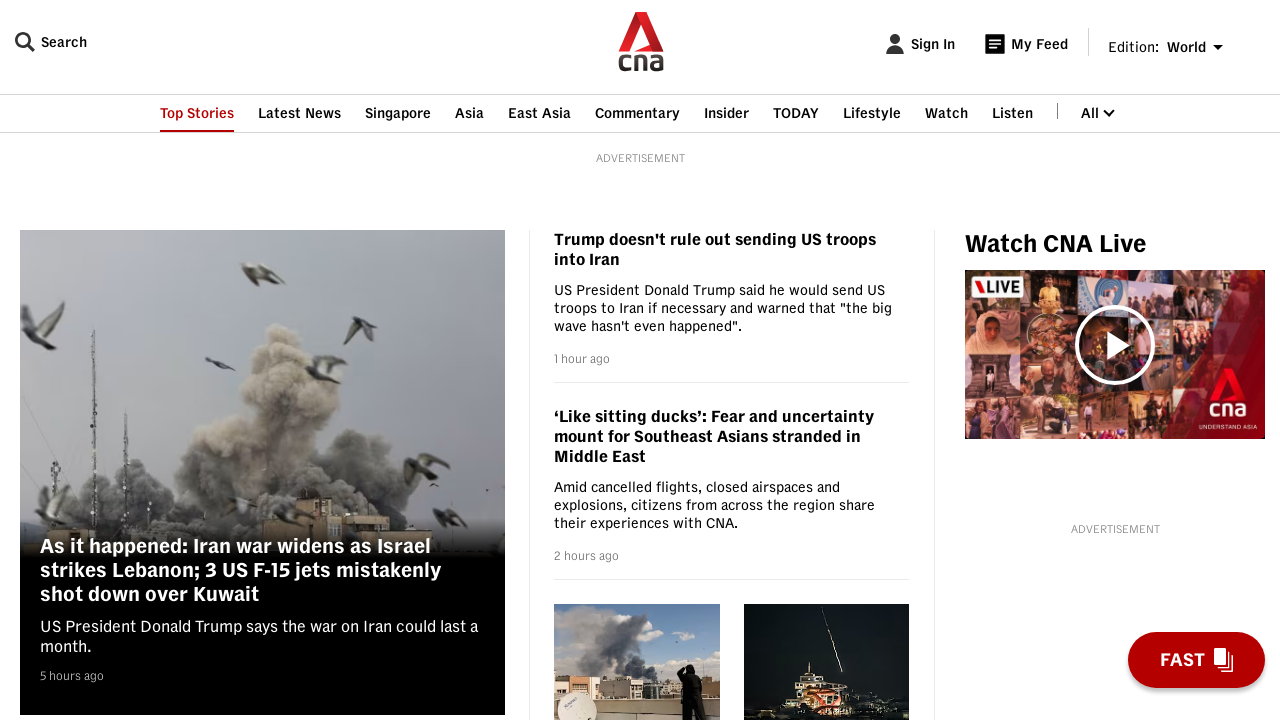